Tests right-click (context click) functionality on the jQuery UI colorpicker demo page by hovering over a menu item, switching to an iframe, and performing a context click on the swatch element.

Starting URL: https://jqueryui.com/slider/#colorpicker

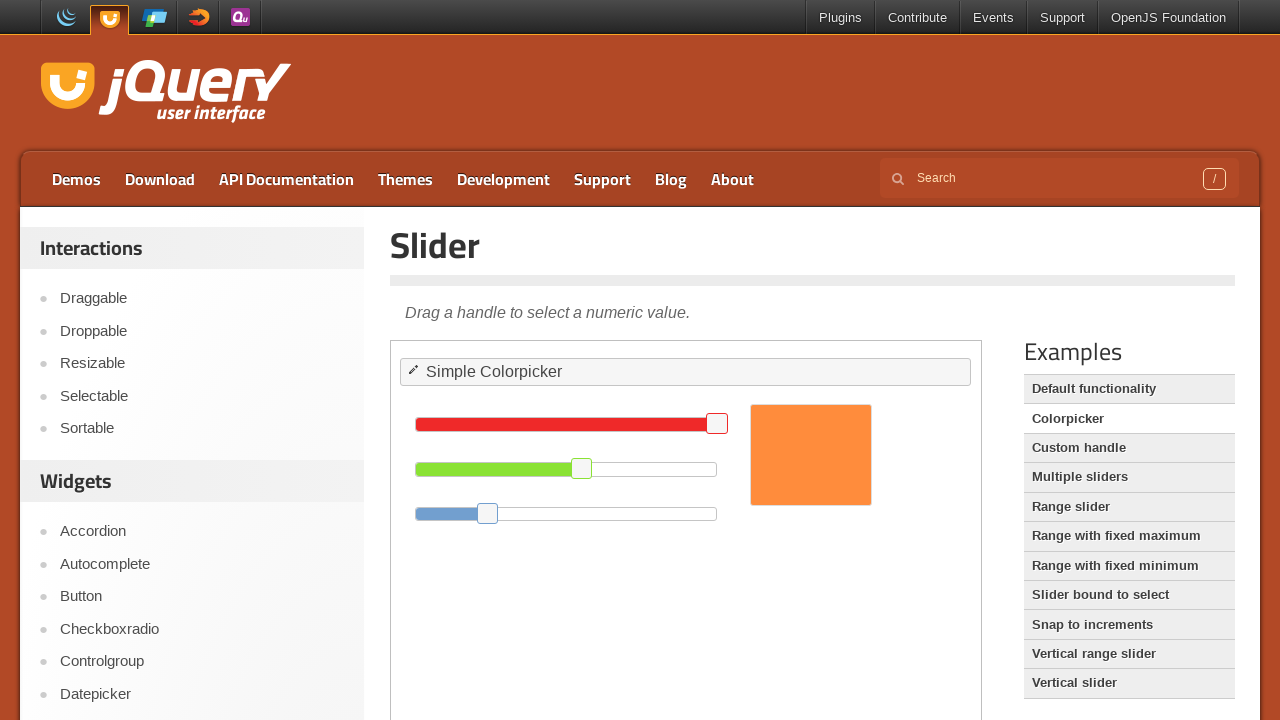

Set viewport size to 1920x1080
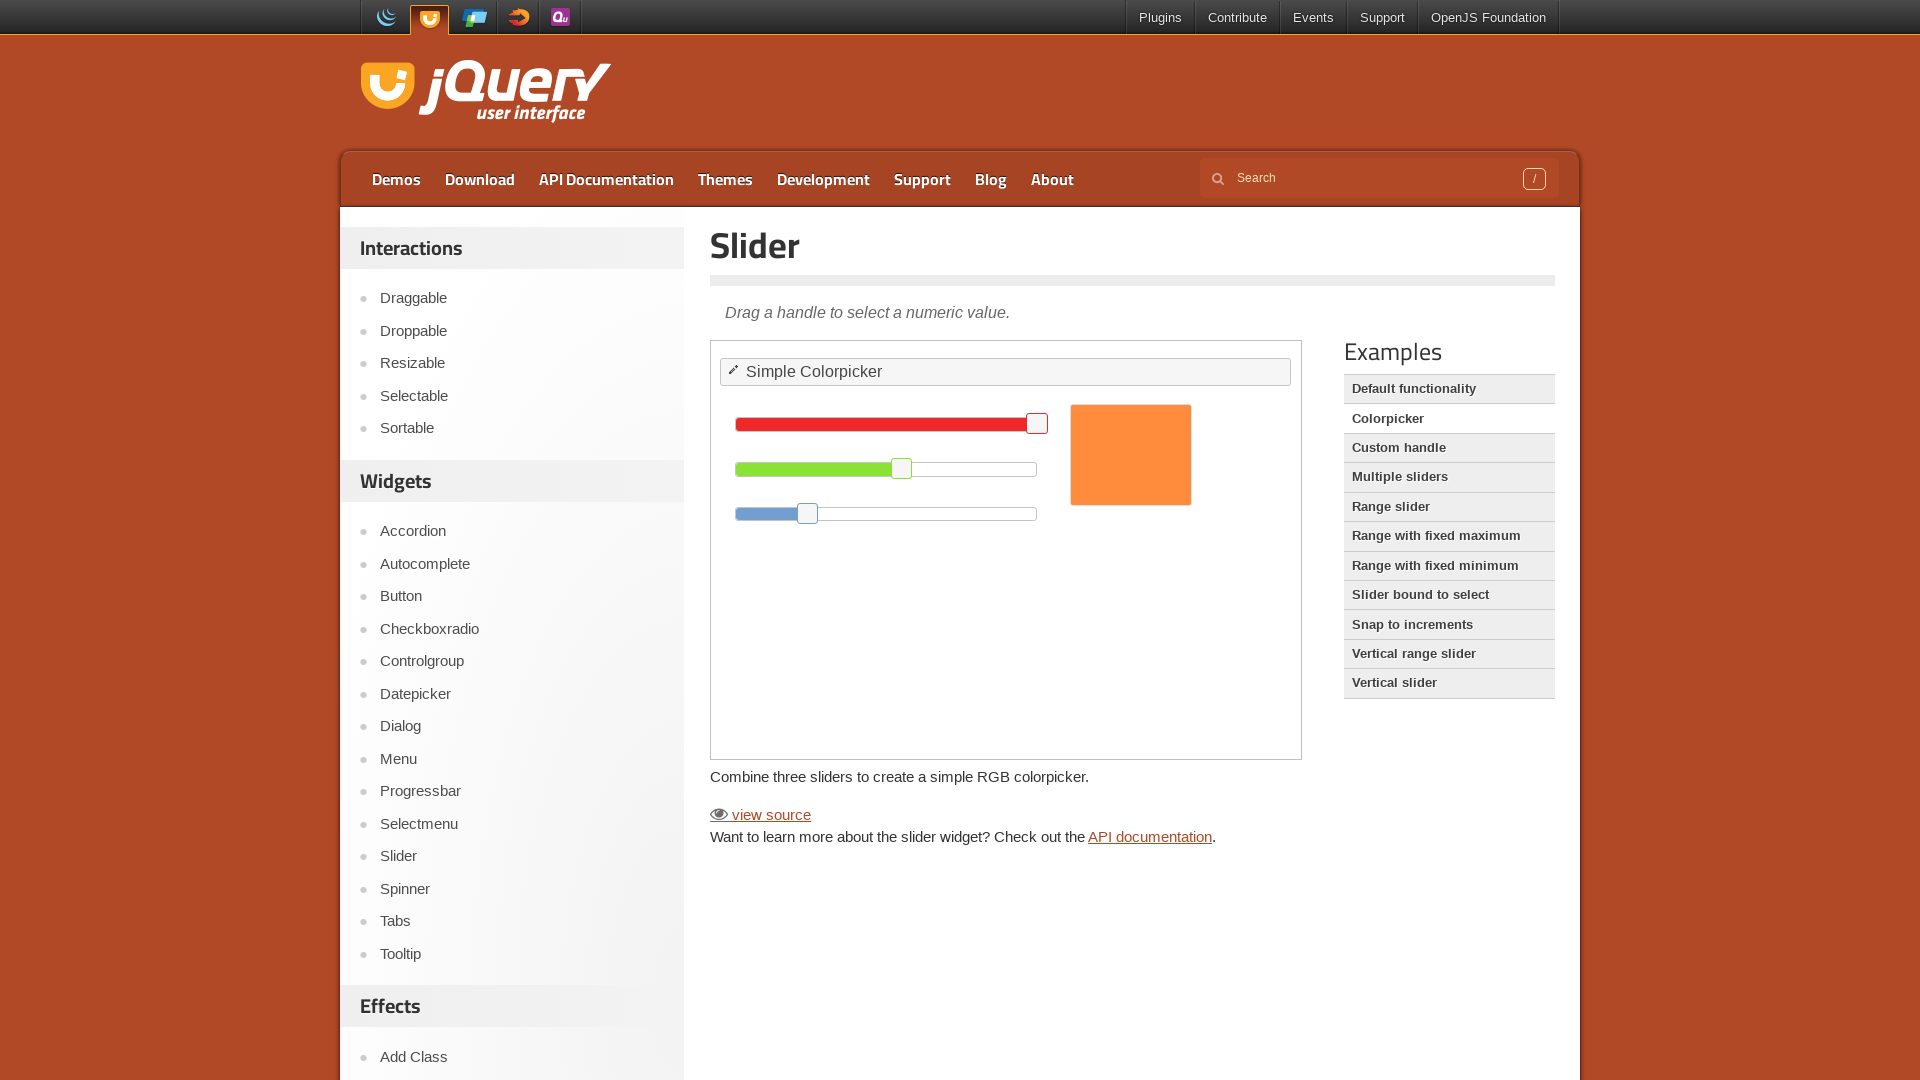

Hovered over Checkboxradio menu item at (522, 629) on xpath=//a[text()='Checkboxradio']
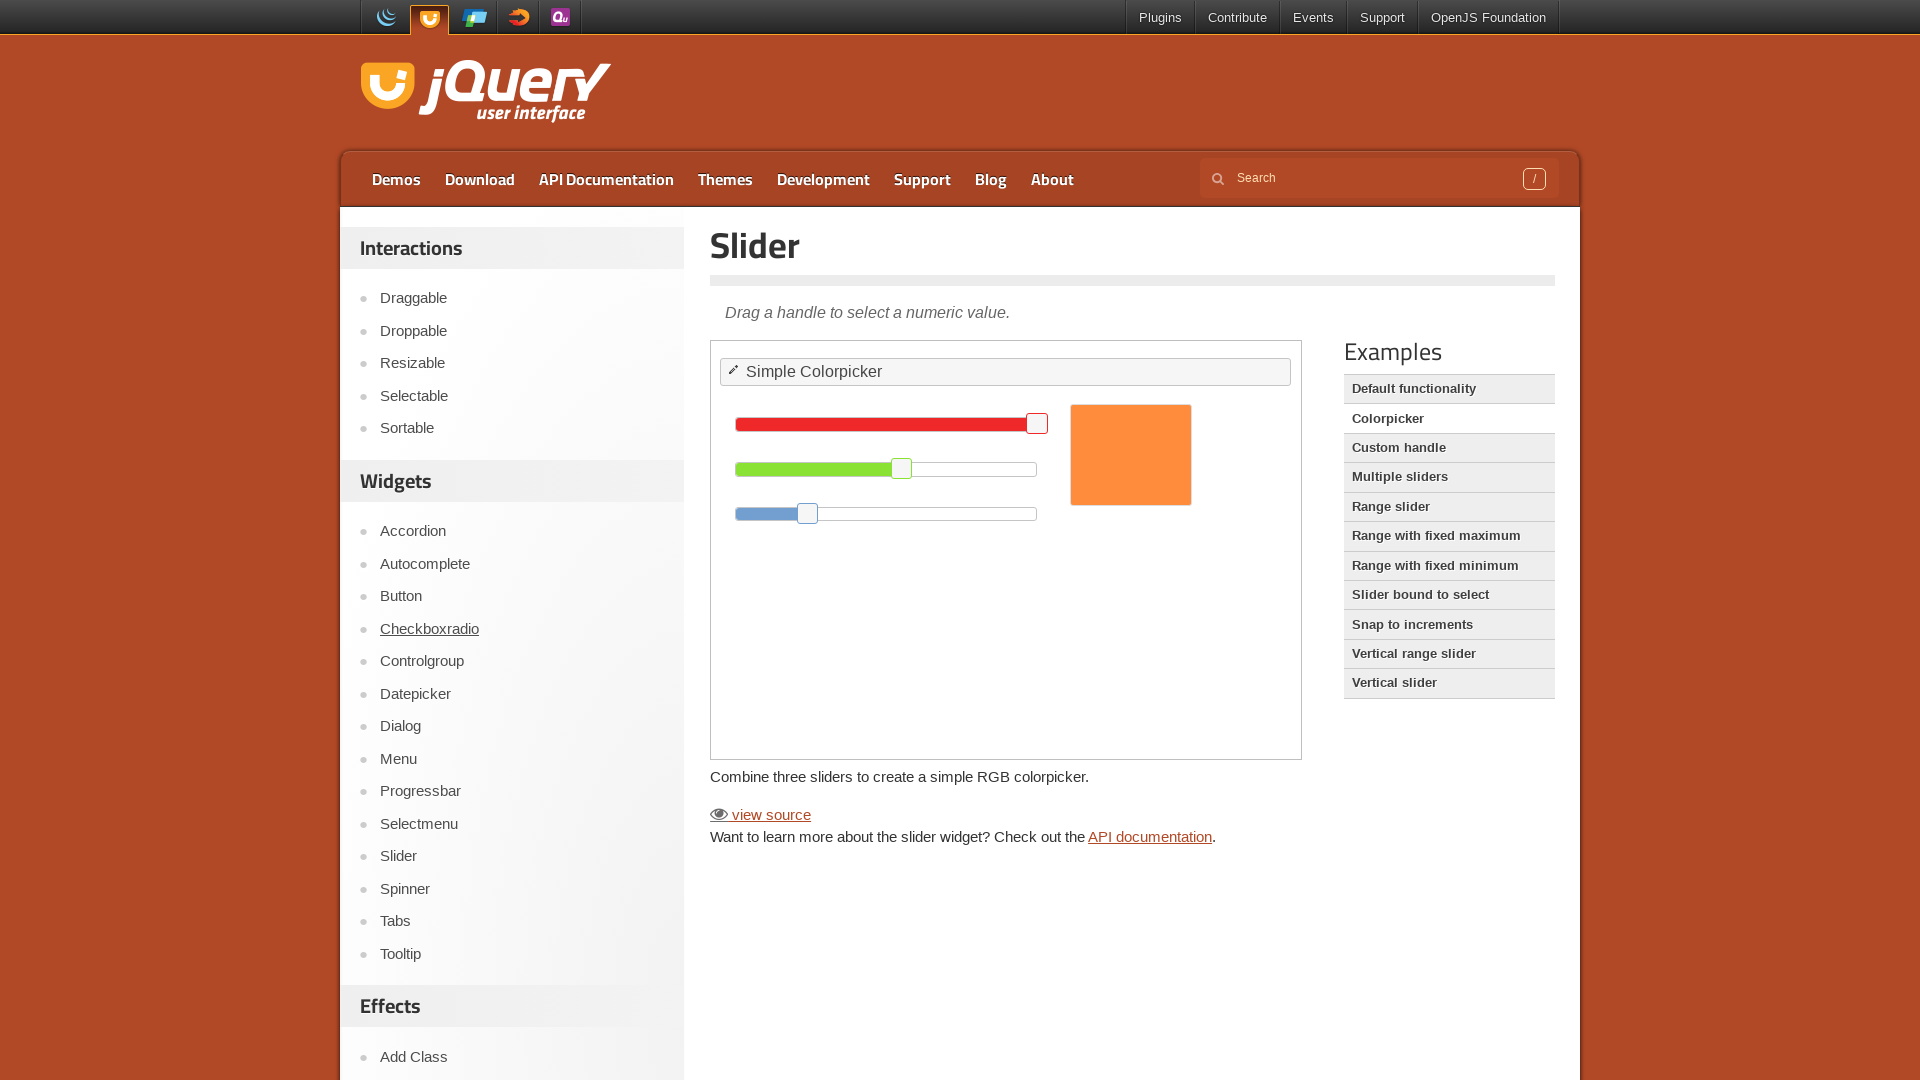

Located demo iframe for context switching
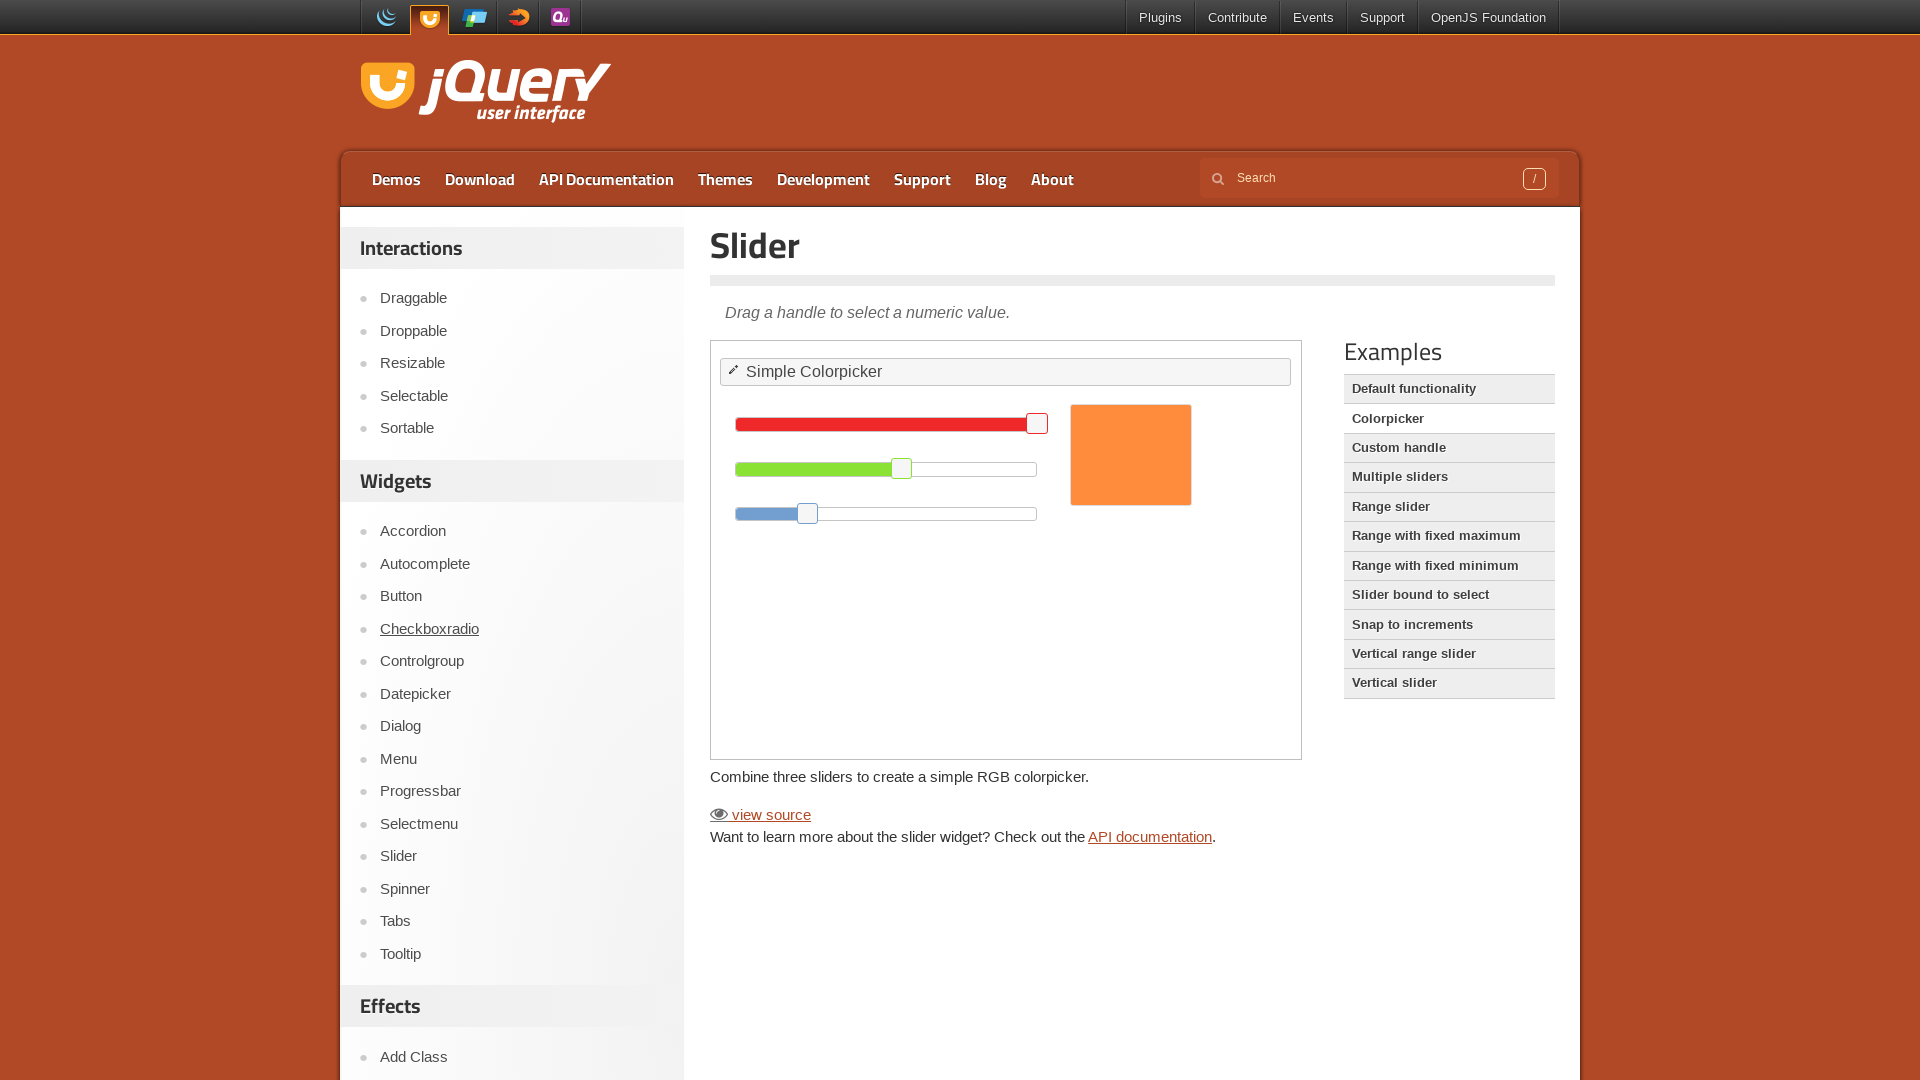

Performed right-click context menu on swatch element at (1131, 455) on iframe.demo-frame >> internal:control=enter-frame >> #swatch
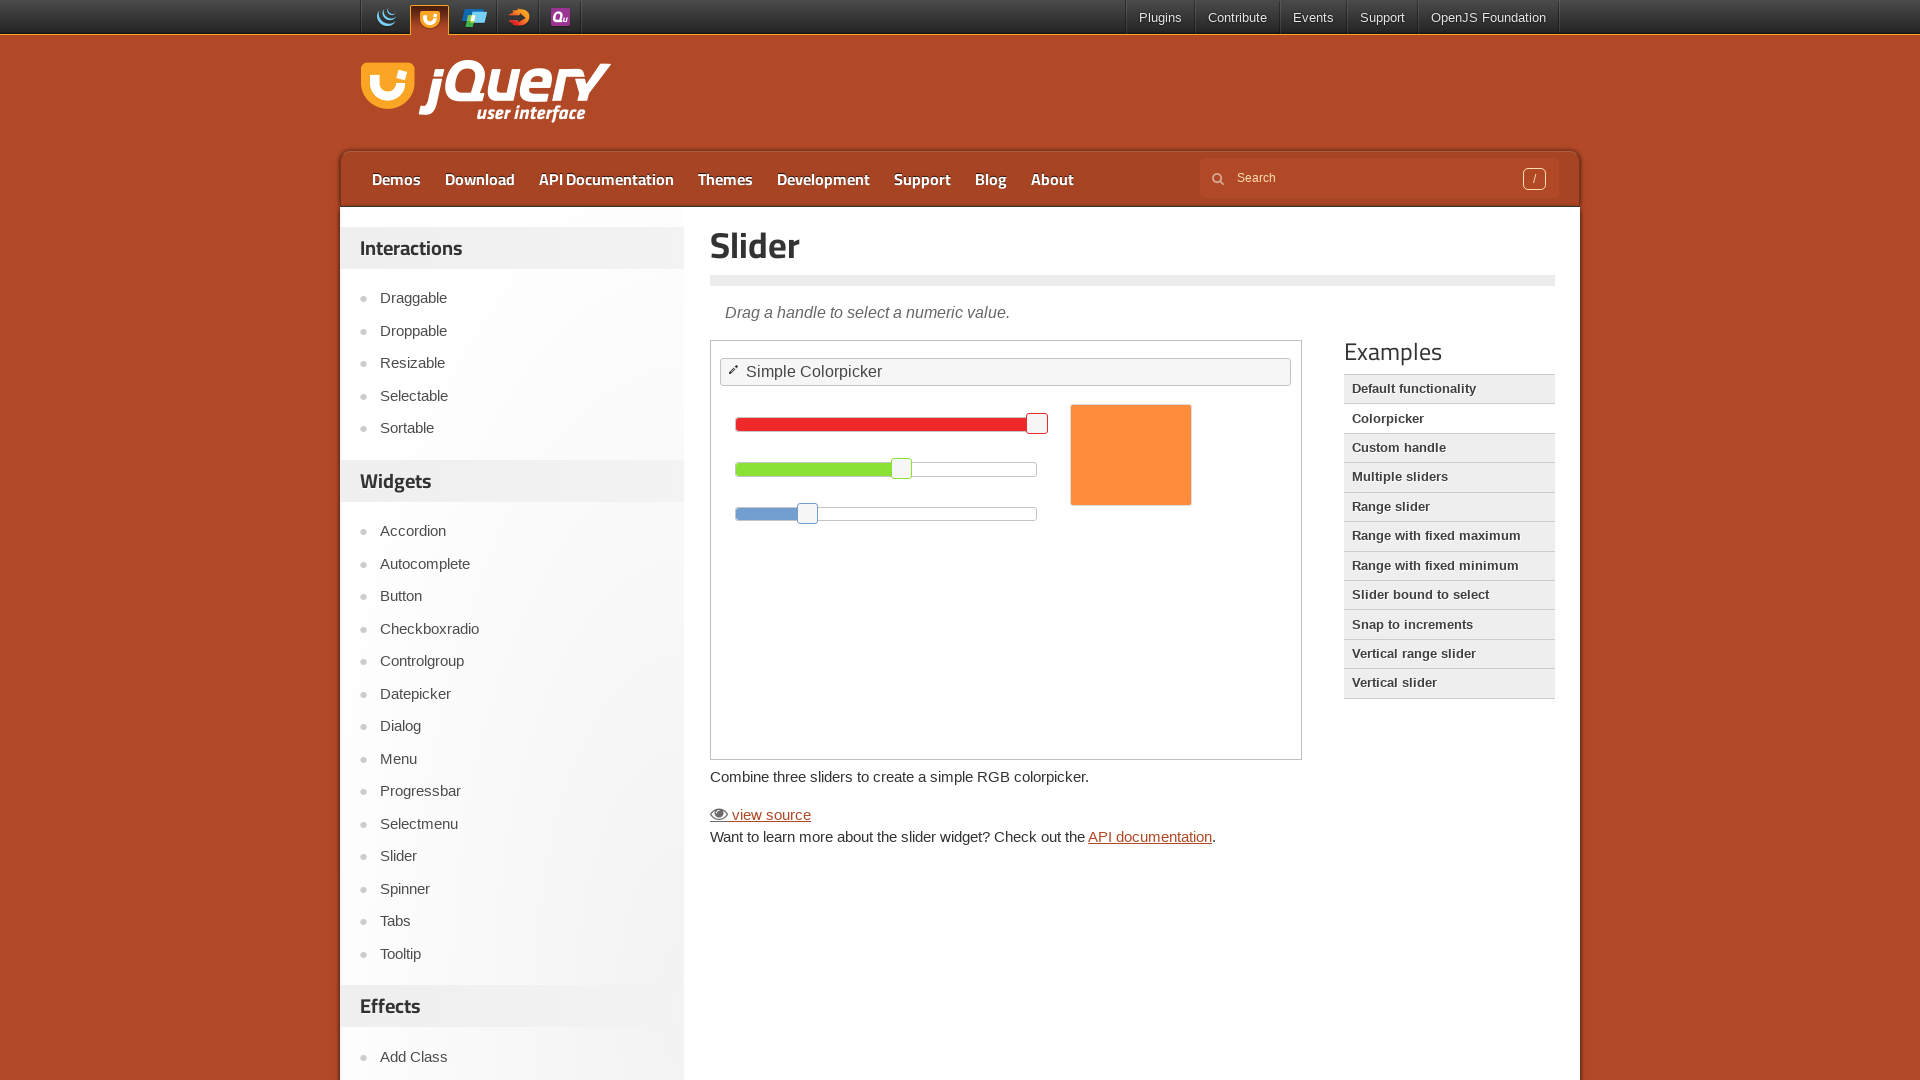

Waited 3 seconds to observe context menu
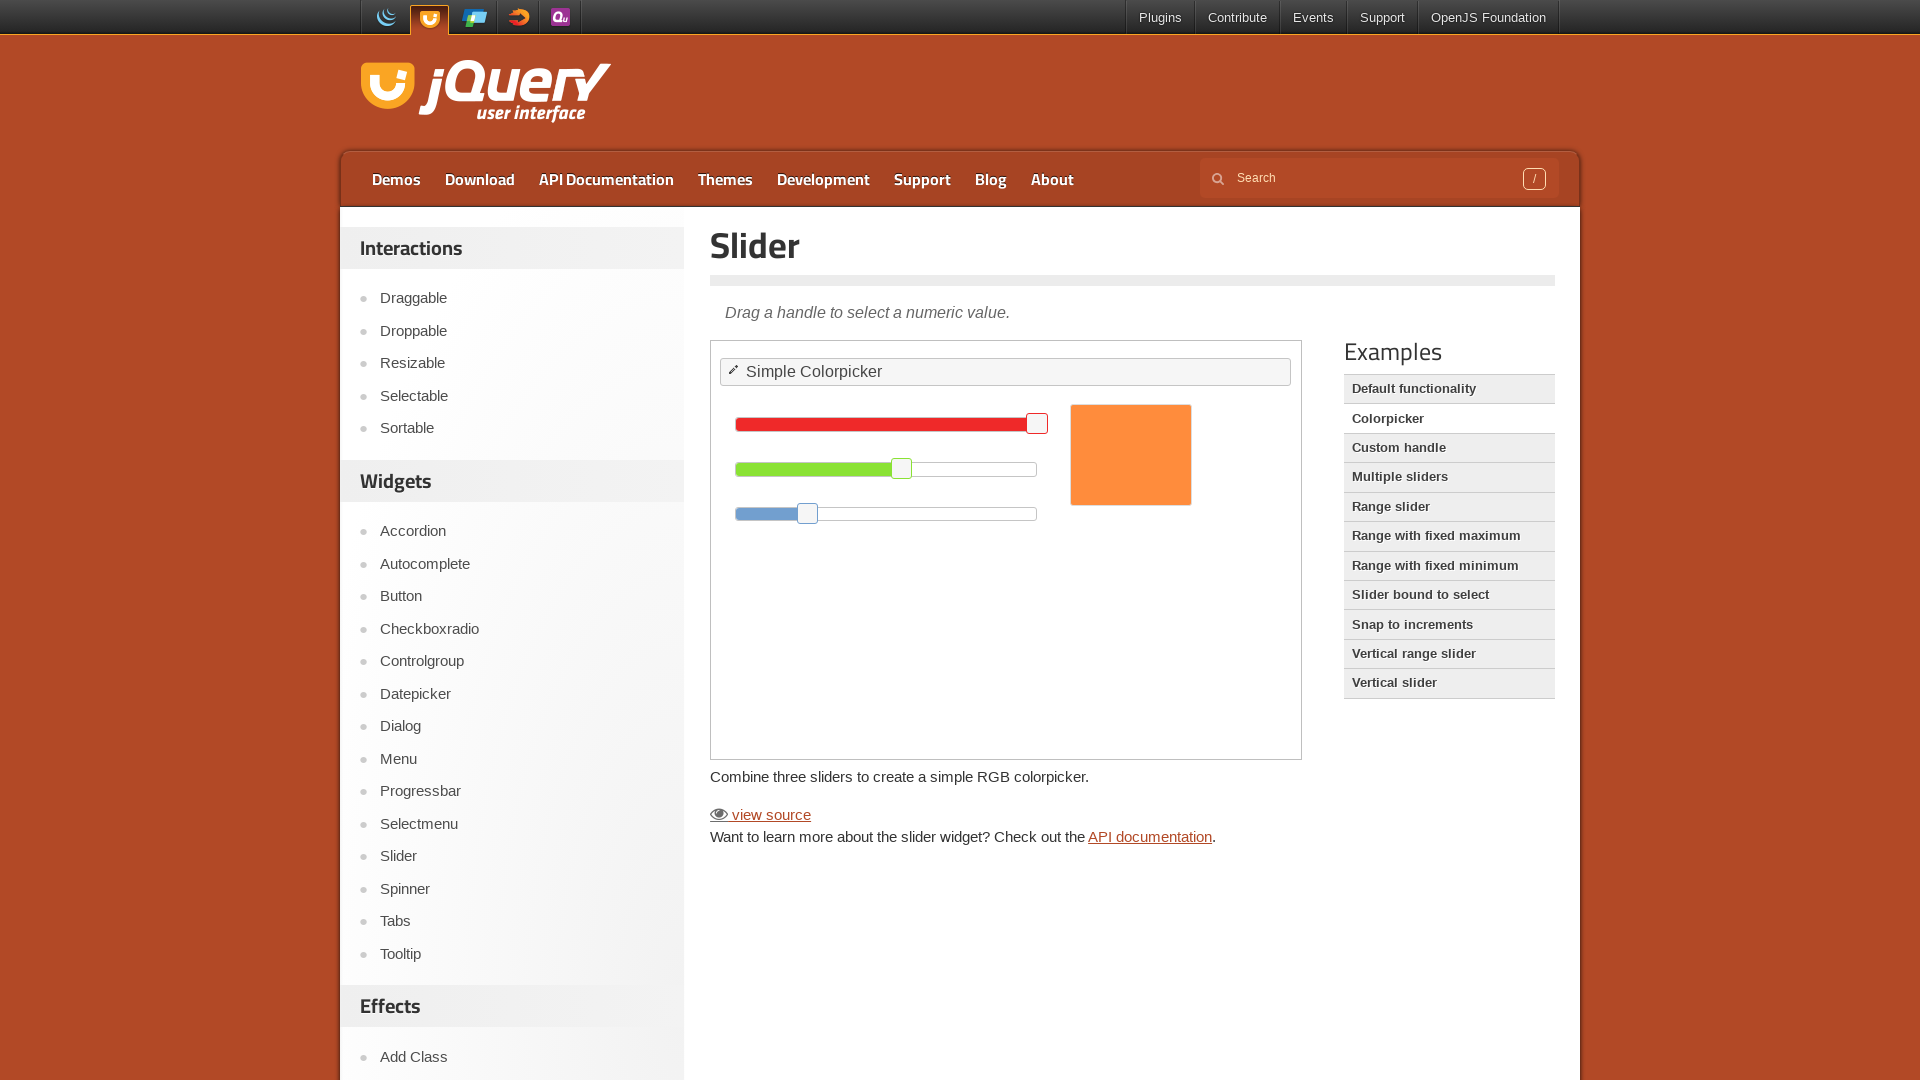

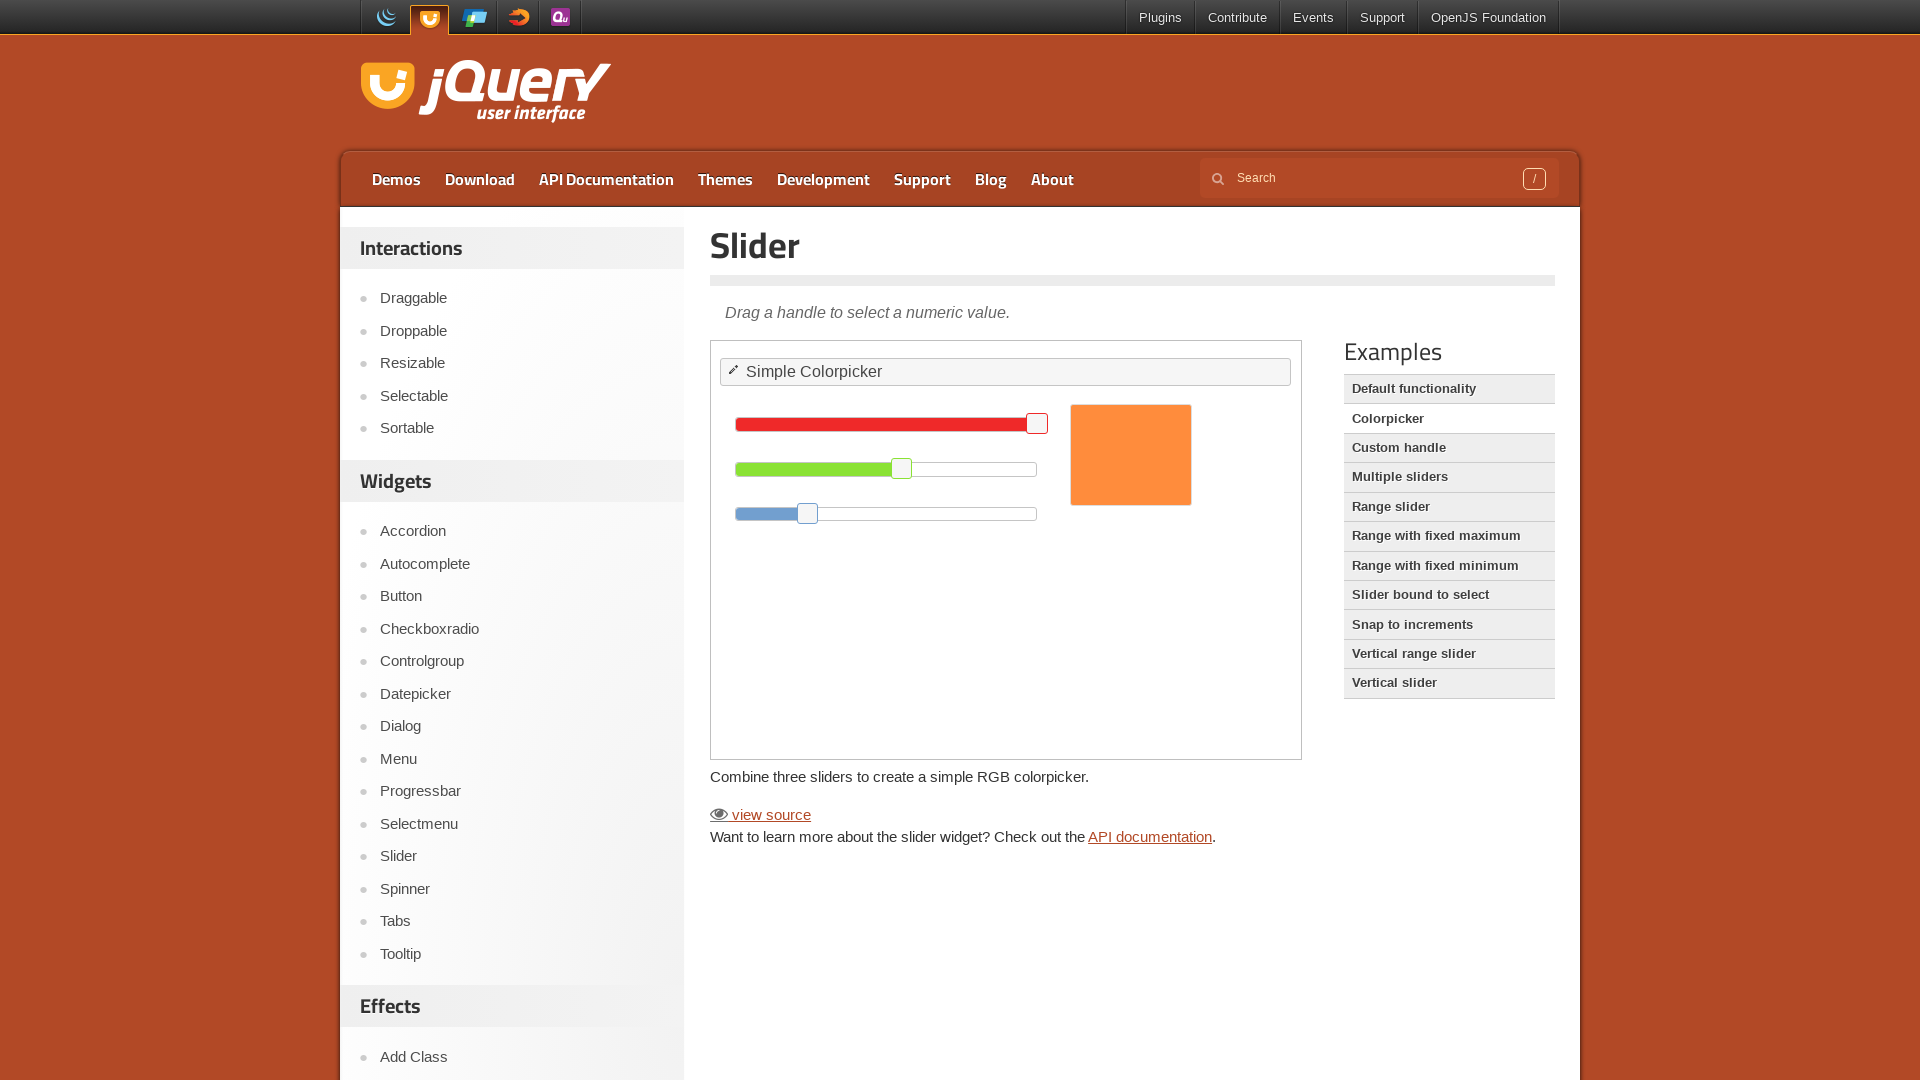